Tests mouse interactions including hover, right-click, and double-click on an element

Starting URL: https://demoqa.com/tool-tips

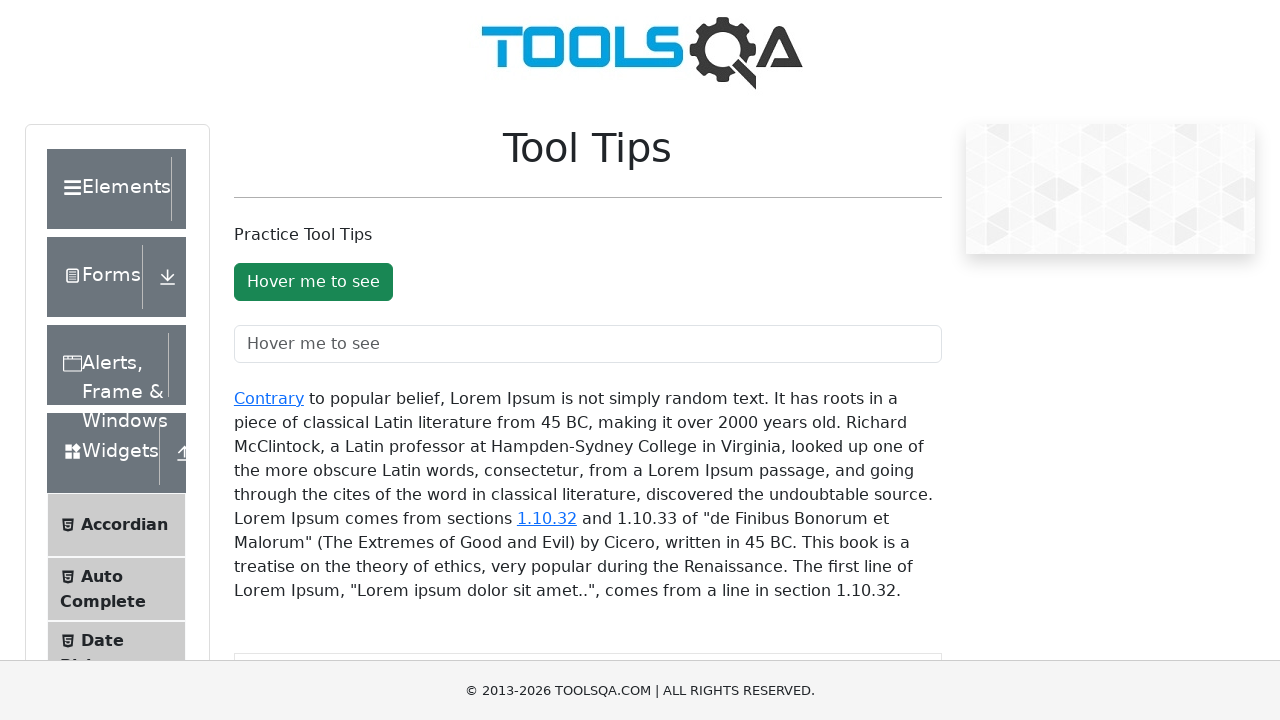

Hovered over tool tip button at (313, 282) on #toolTipButton
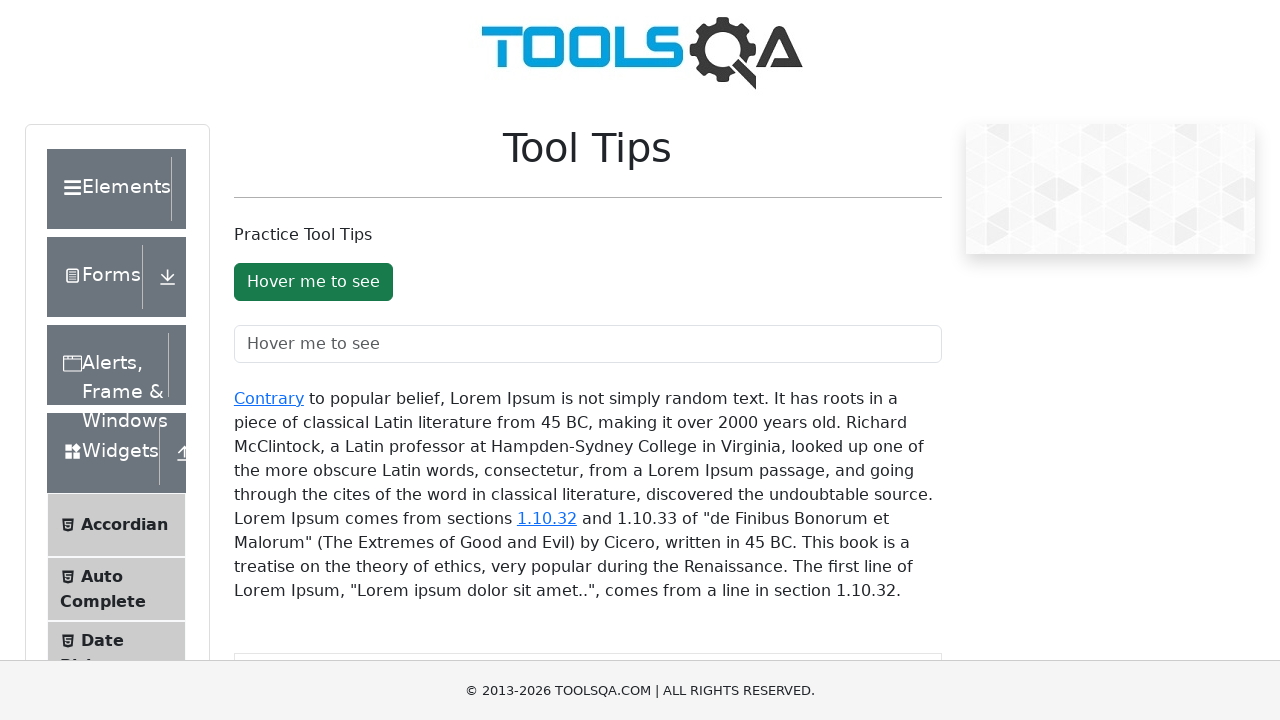

Right-clicked on tool tip button at (313, 282) on #toolTipButton
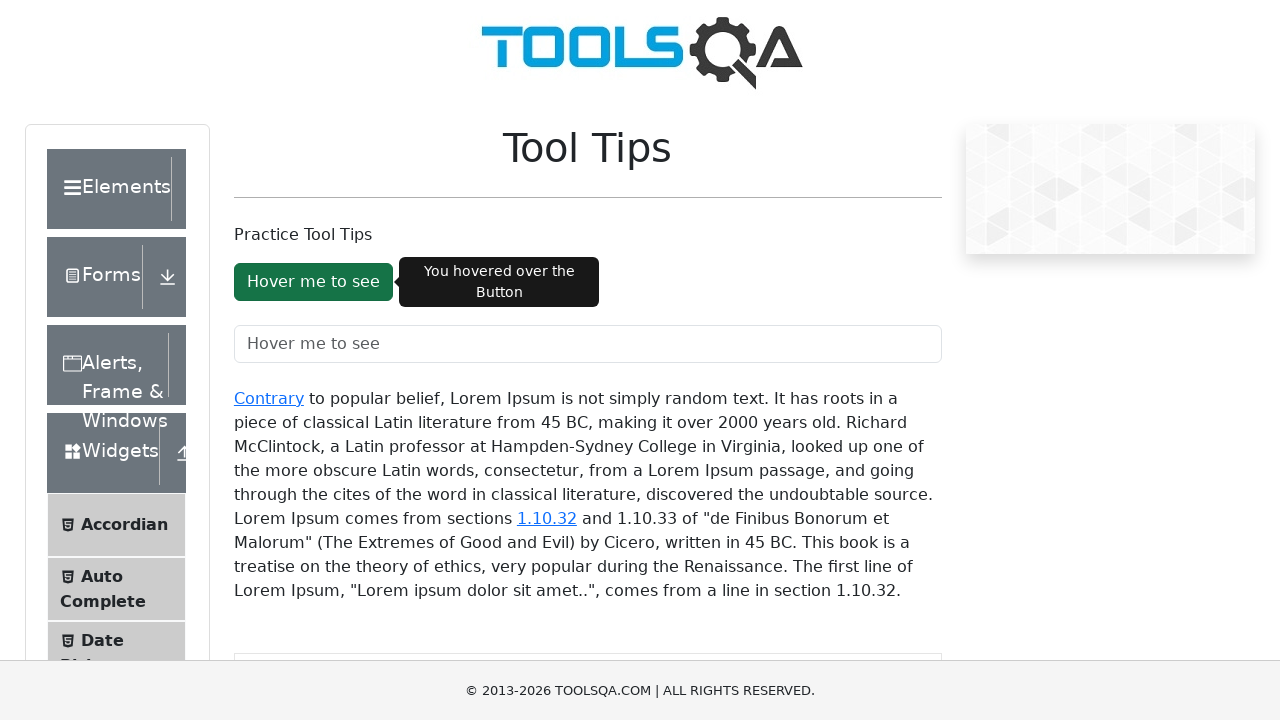

Double-clicked on tool tip button at (313, 282) on #toolTipButton
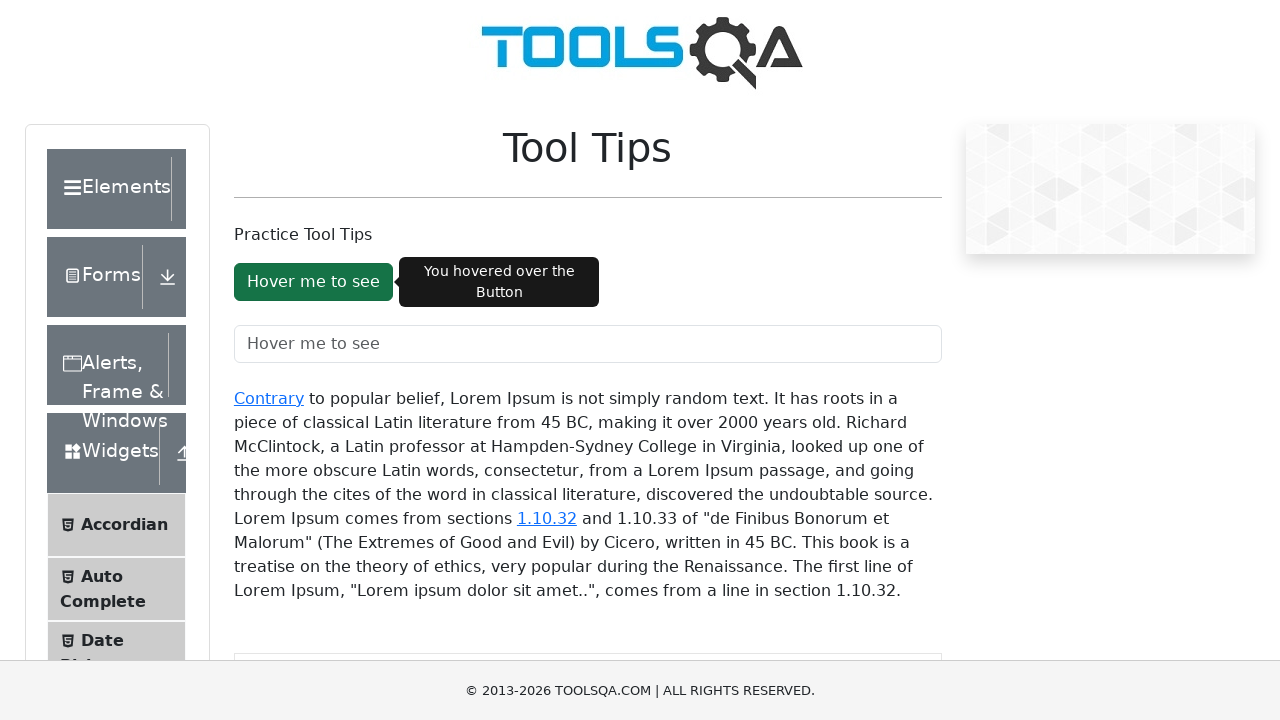

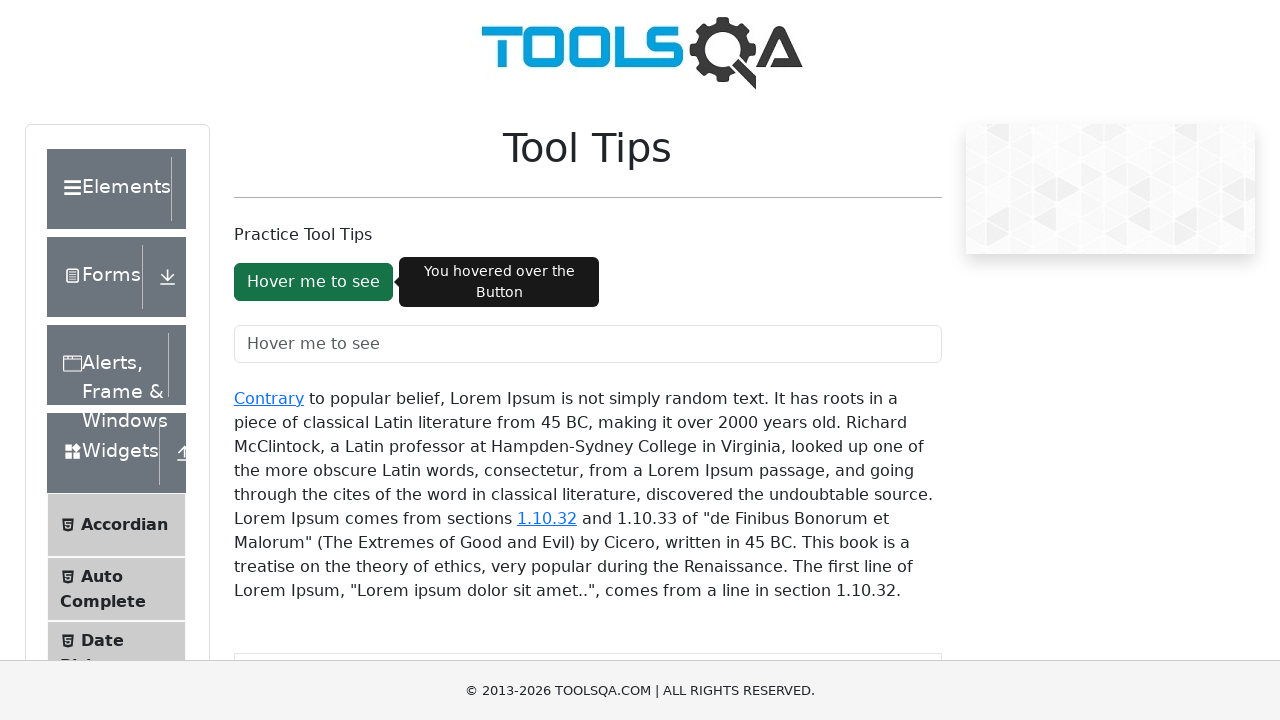